Tests a form submission by filling in first name, last name, and email fields, then clicking the submit button

Starting URL: https://secure-retreat-92358.herokuapp.com/

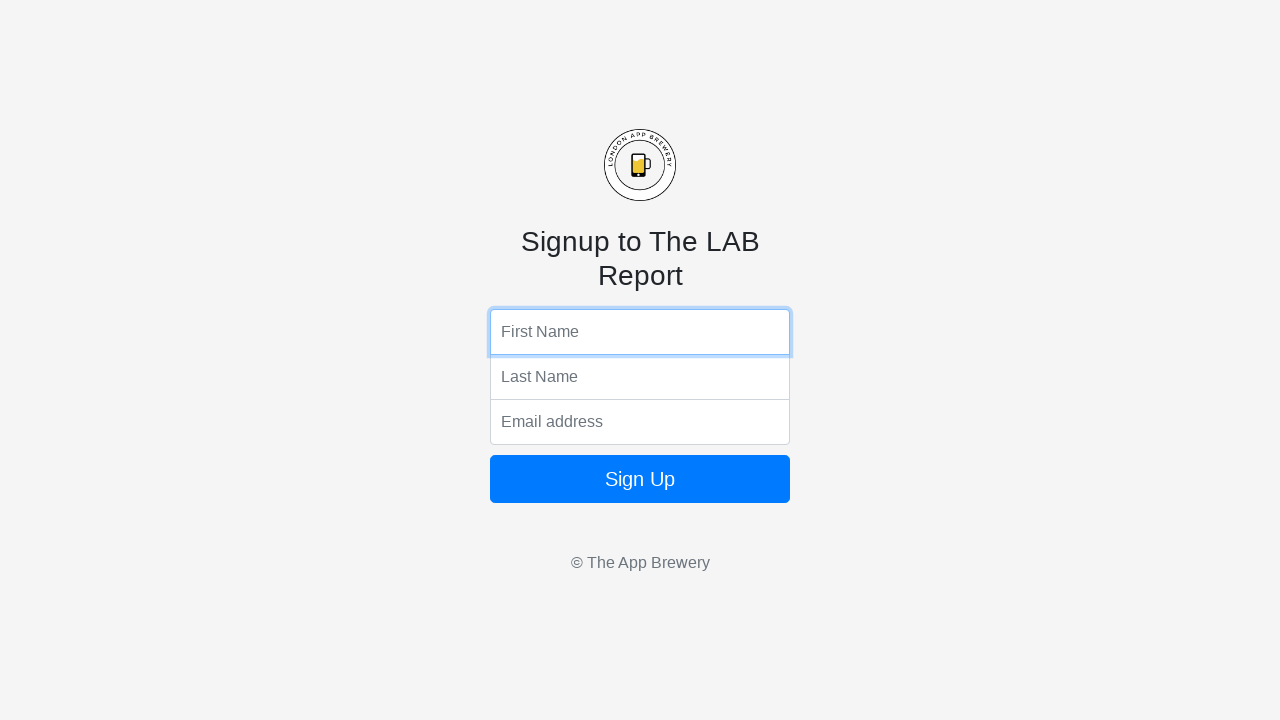

Filled first name field with 'Test_name' on input[name='fName']
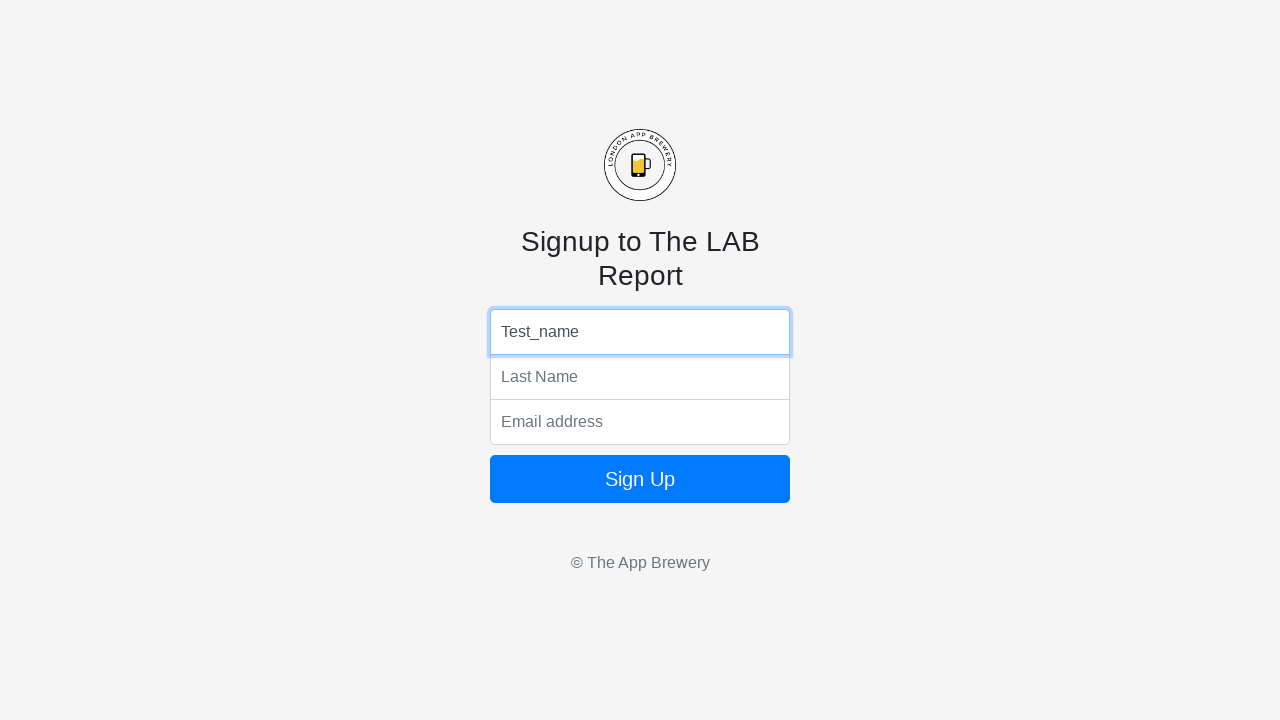

Filled last name field with 'Test_last_name' on input[name='lName']
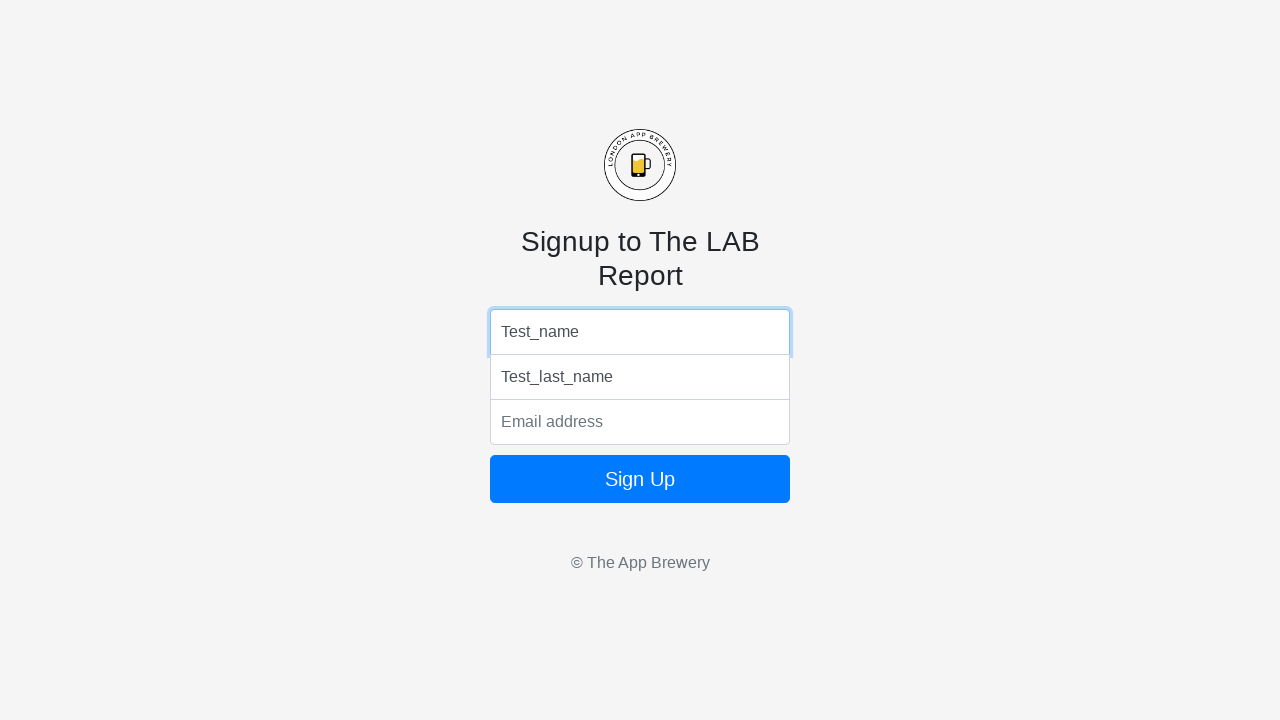

Filled email field with 'test_email@gmail.com' on input[name='email']
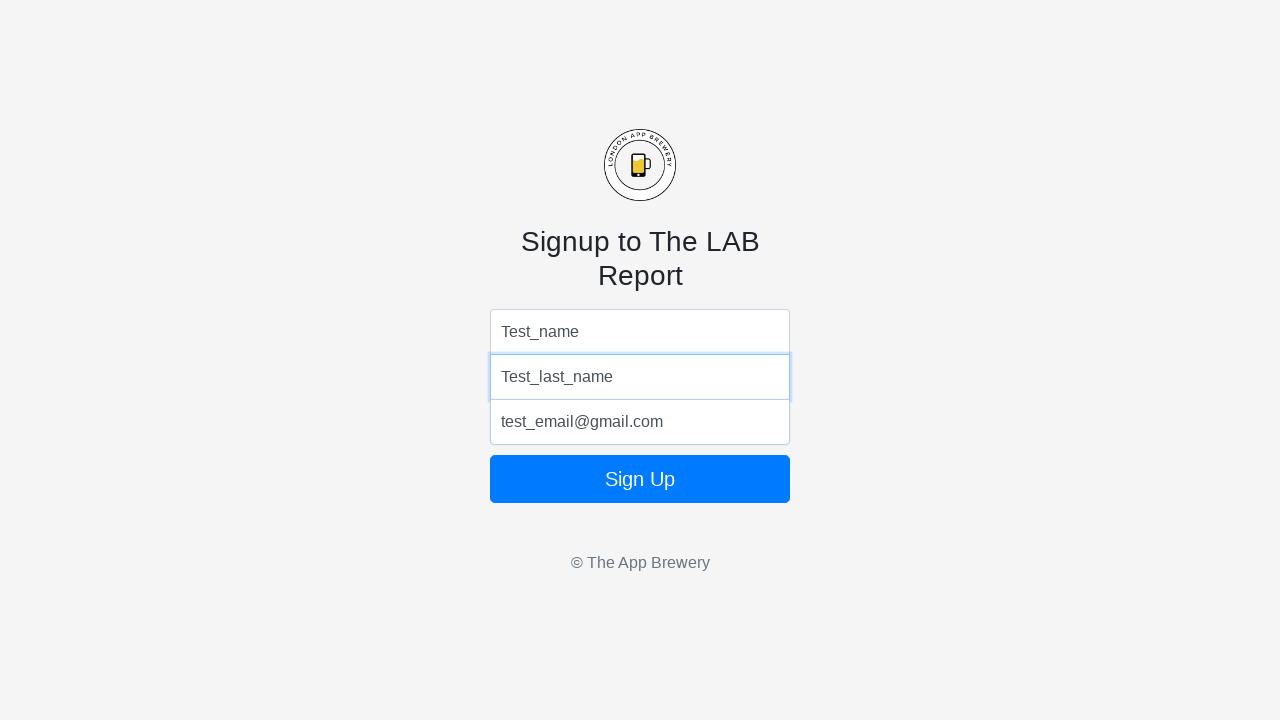

Clicked submit button to submit form at (640, 479) on button
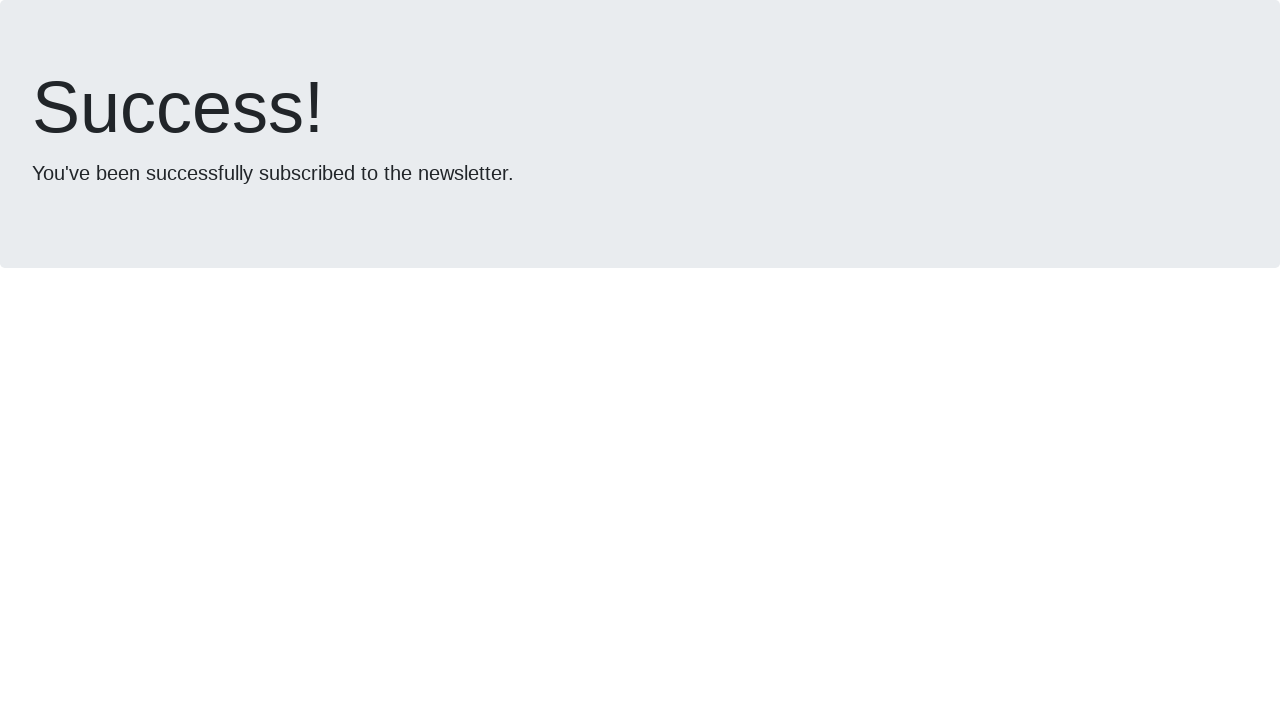

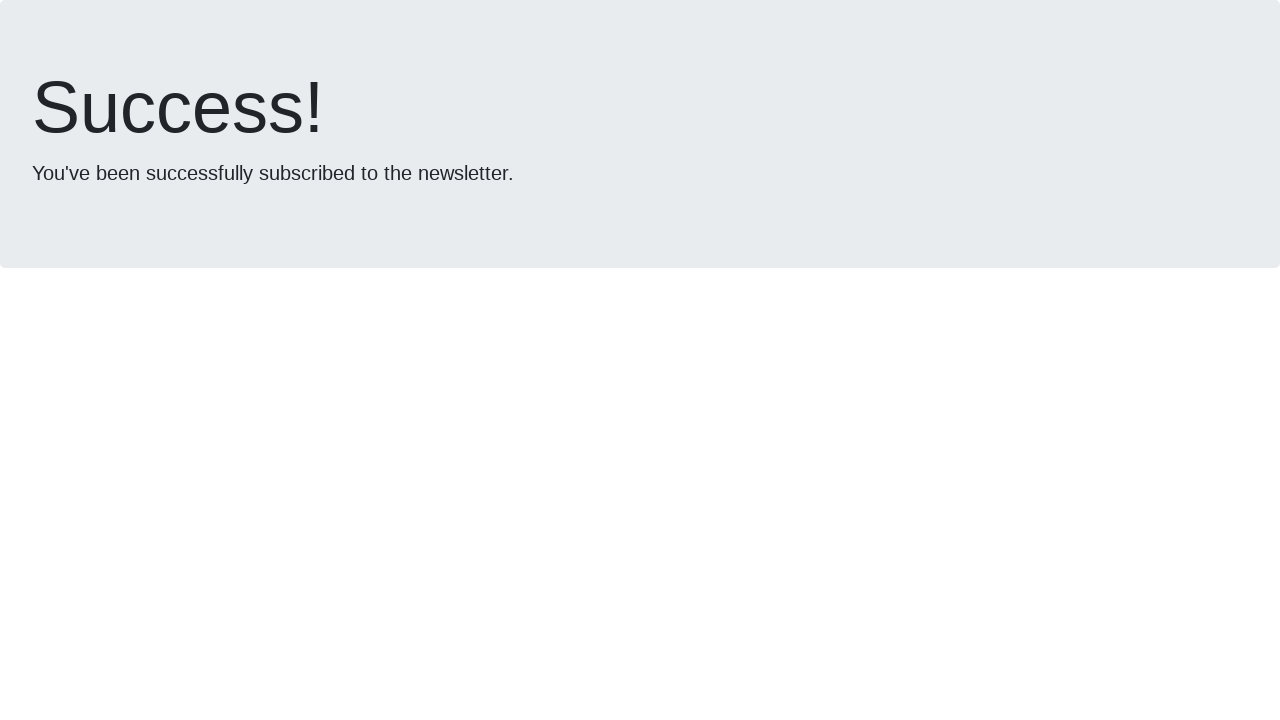